Tests JavaScript alert box interactions by clicking three different buttons that trigger alert, confirm, and prompt dialogs, then handling each dialog appropriately (accepting, dismissing, and entering text).

Starting URL: https://syntaxprojects.com/javascript-alert-box-demo.php

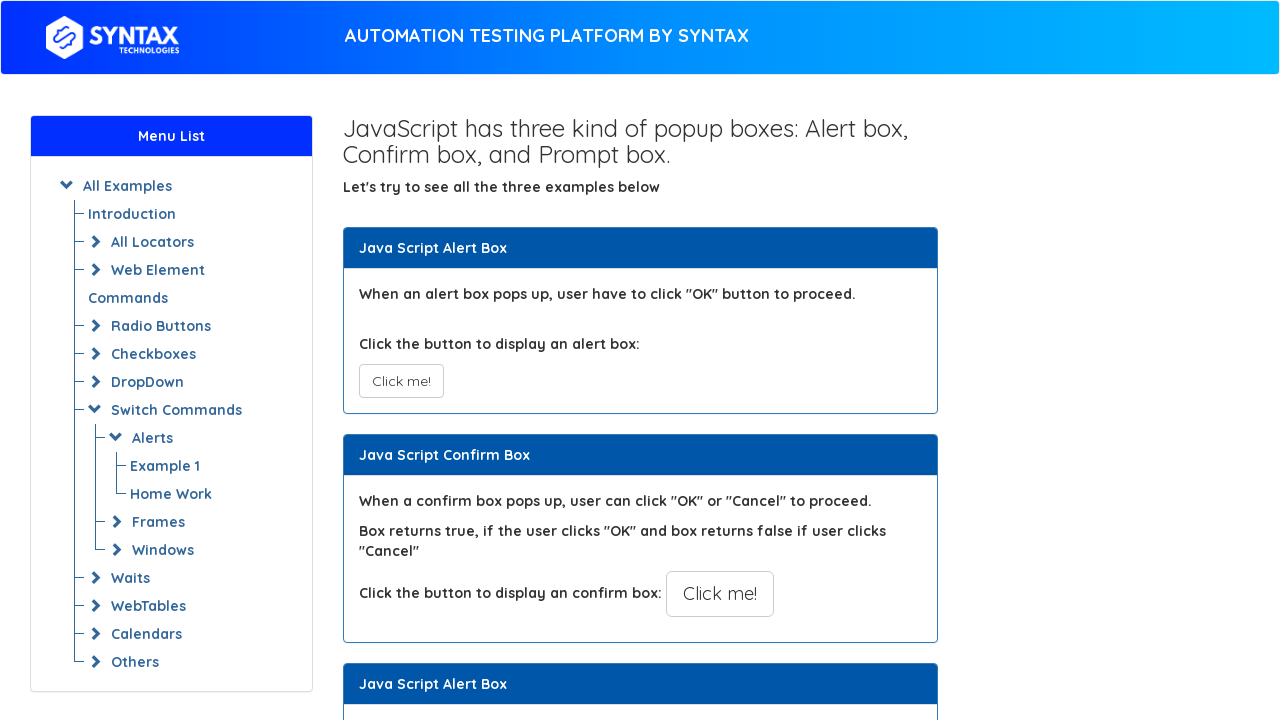

Clicked button to trigger alert dialog at (401, 381) on xpath=//button[@onclick='myAlertFunction()']
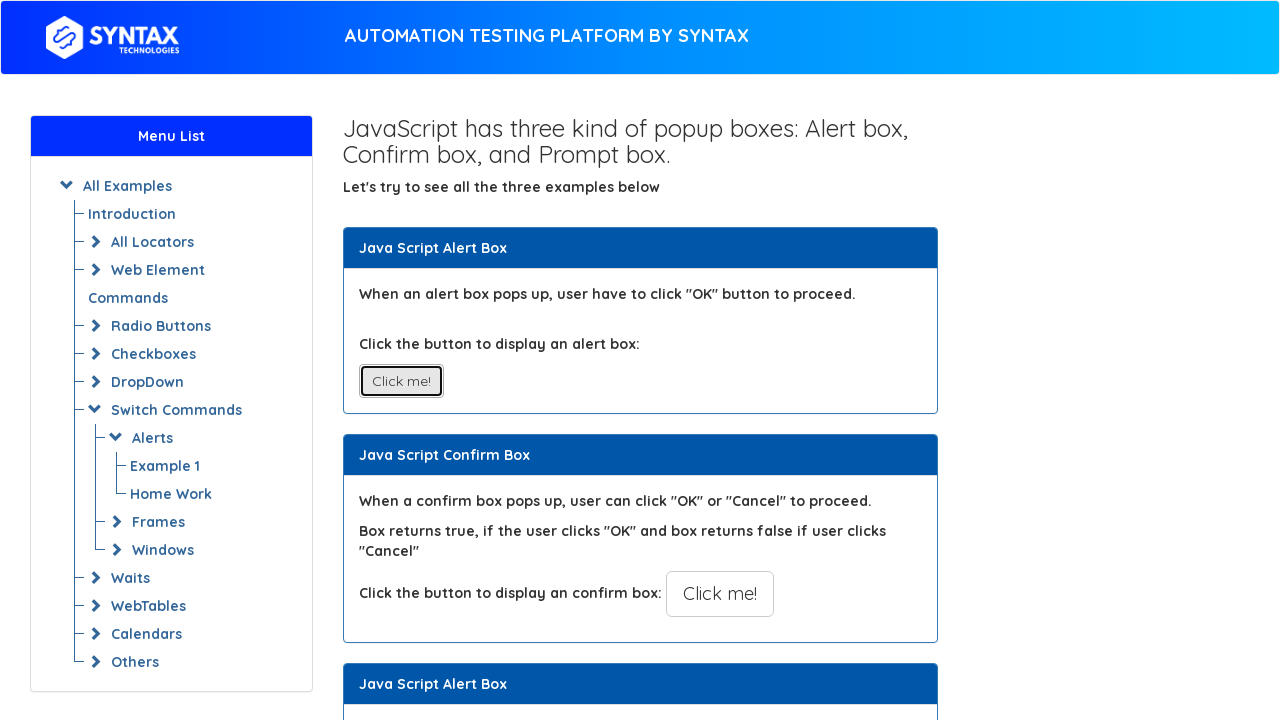

Set up dialog handler to accept alerts
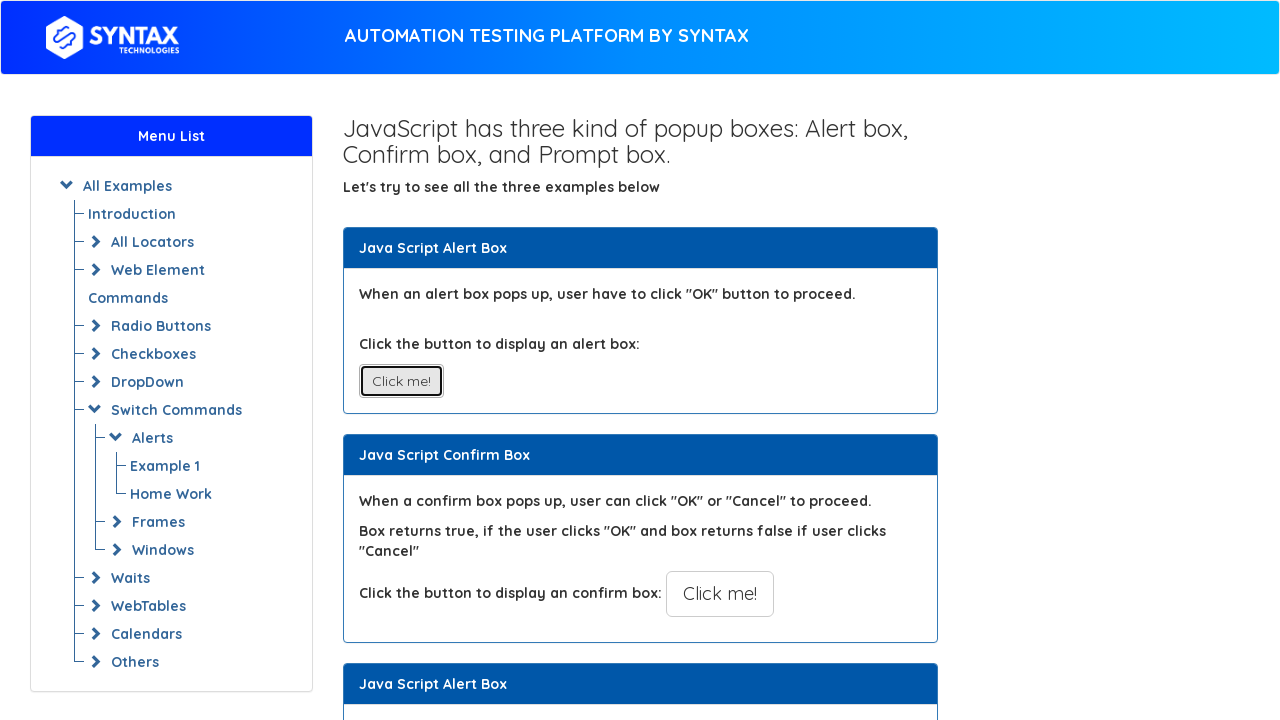

Waited for alert to be processed
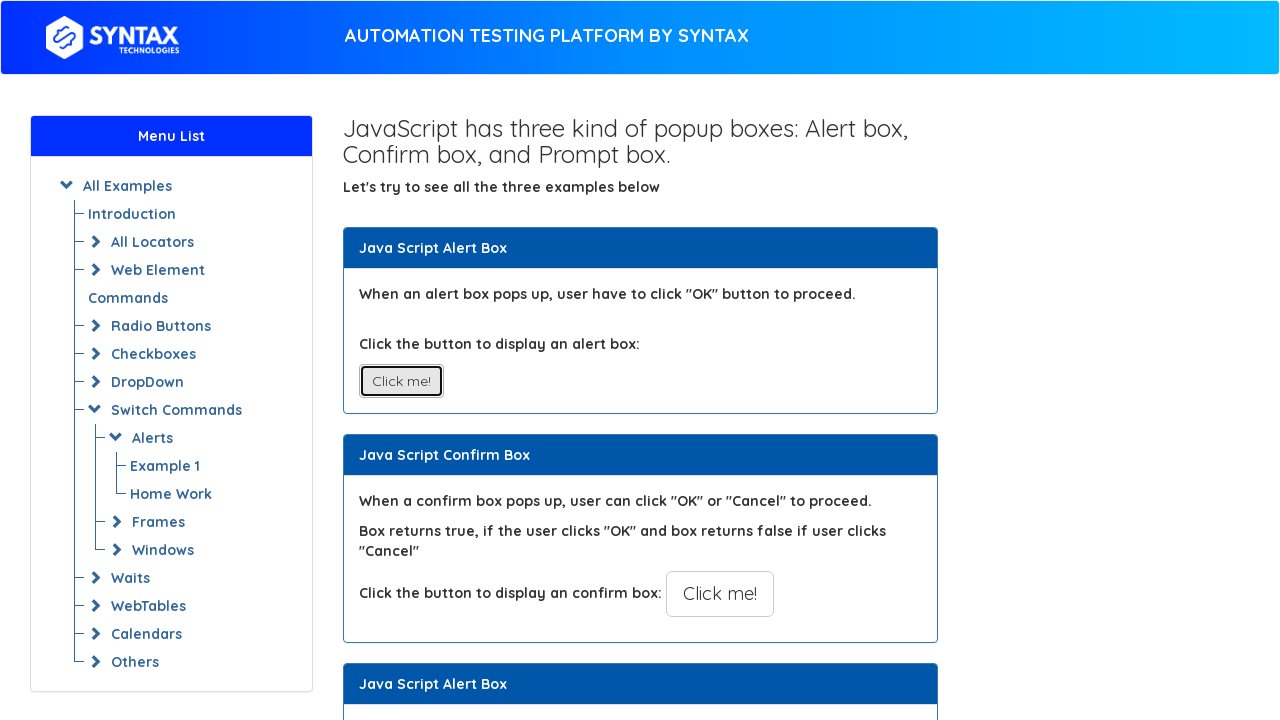

Clicked button to trigger confirm dialog at (720, 594) on xpath=//button[@onclick='myConfirmFunction()']
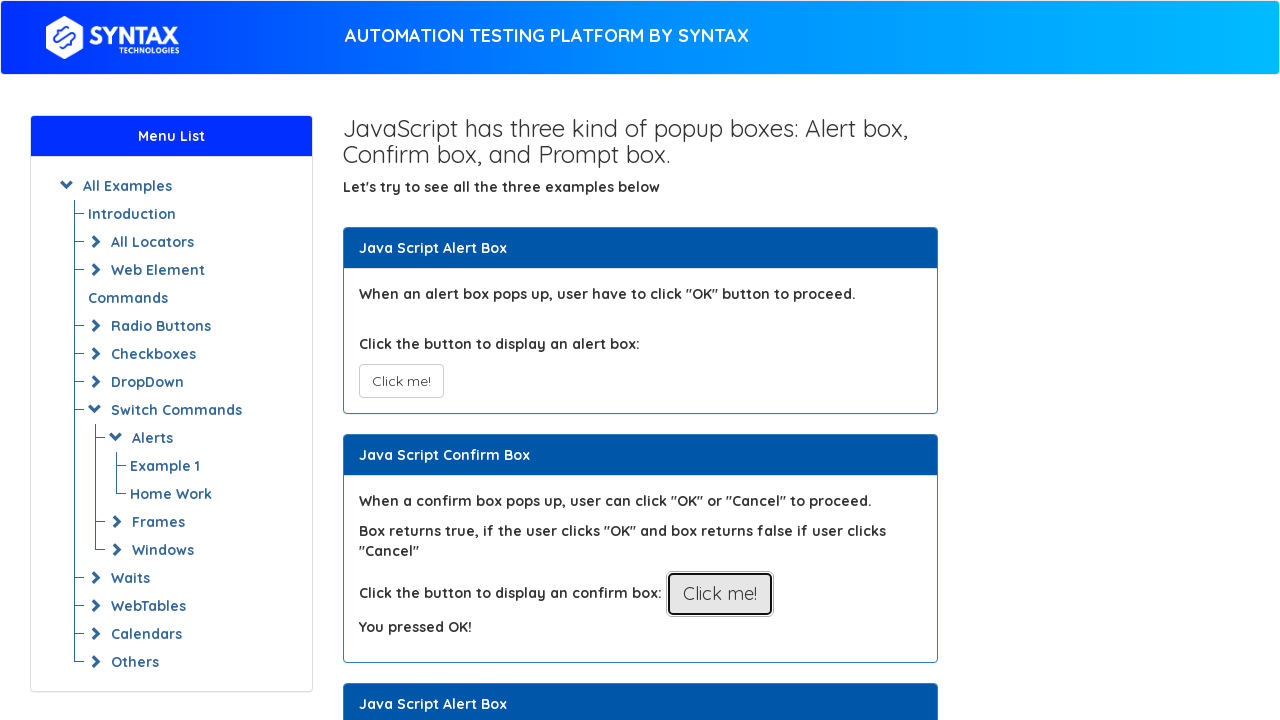

Set up dialog handler to dismiss confirm dialogs
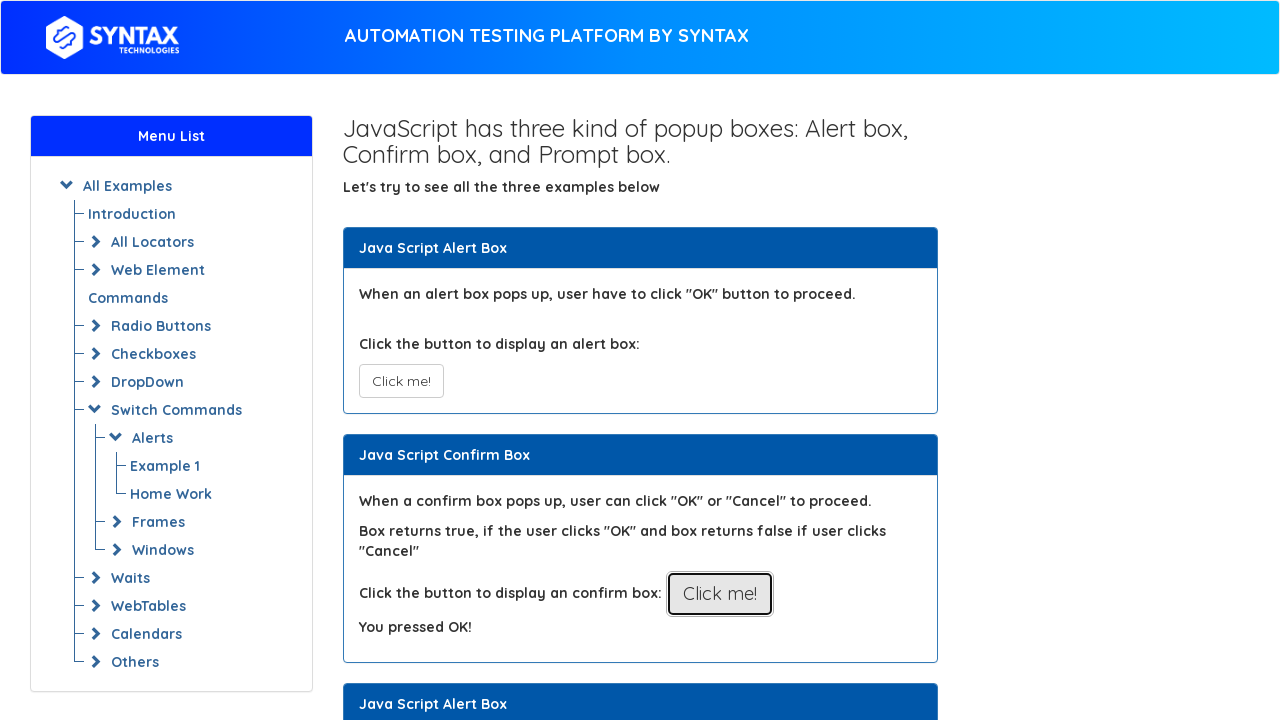

Waited for confirm dialog to be processed
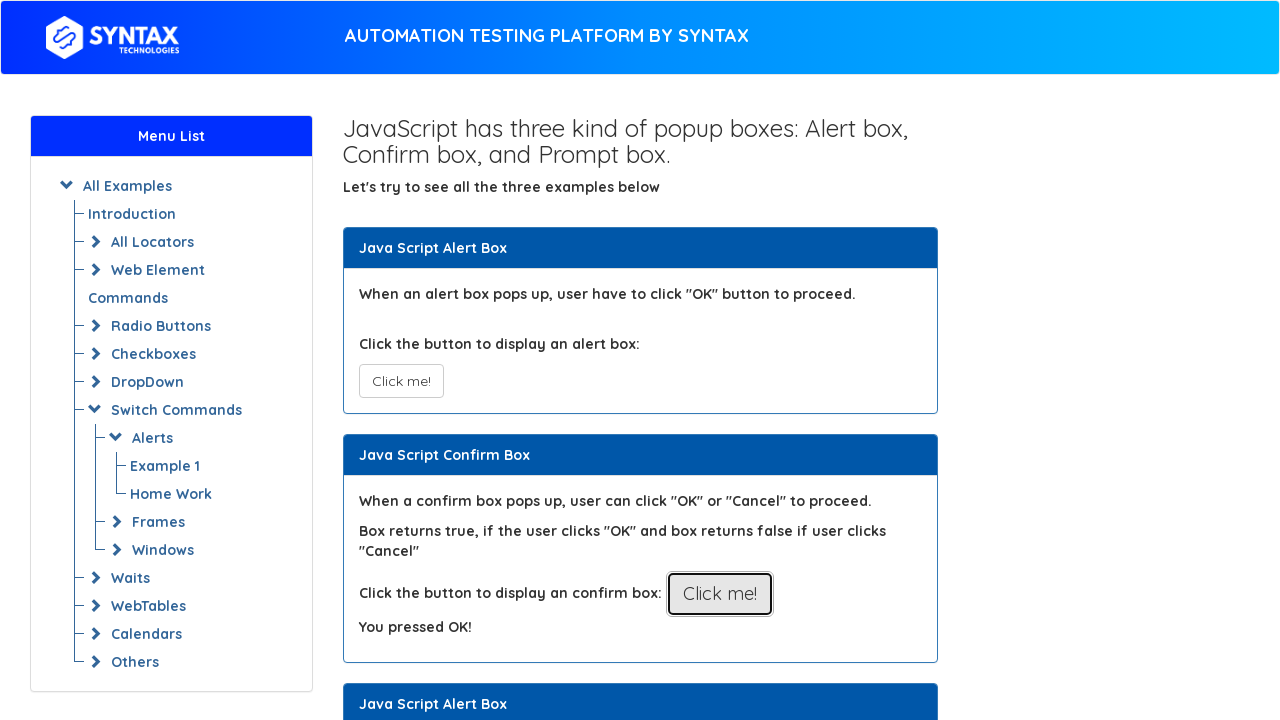

Clicked button to trigger prompt dialog at (714, 360) on xpath=//button[@onclick='myPromptFunction()']
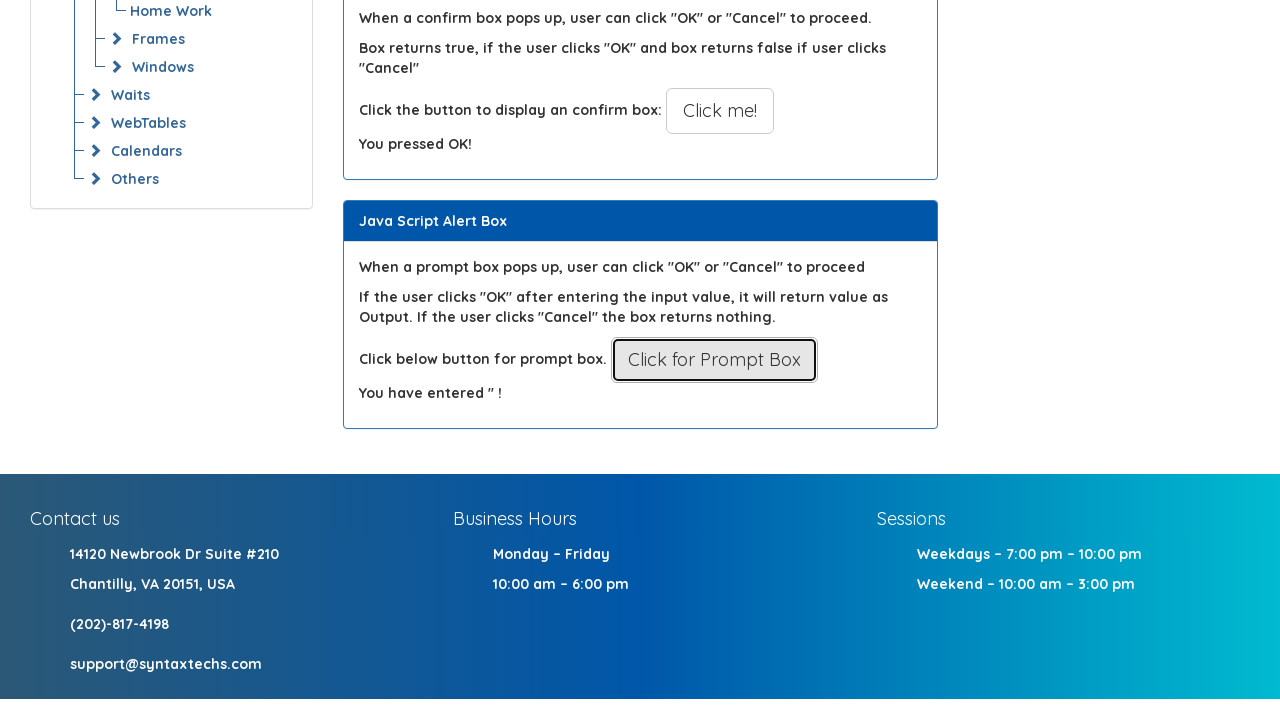

Set up dialog handler to enter text and accept prompt dialogs
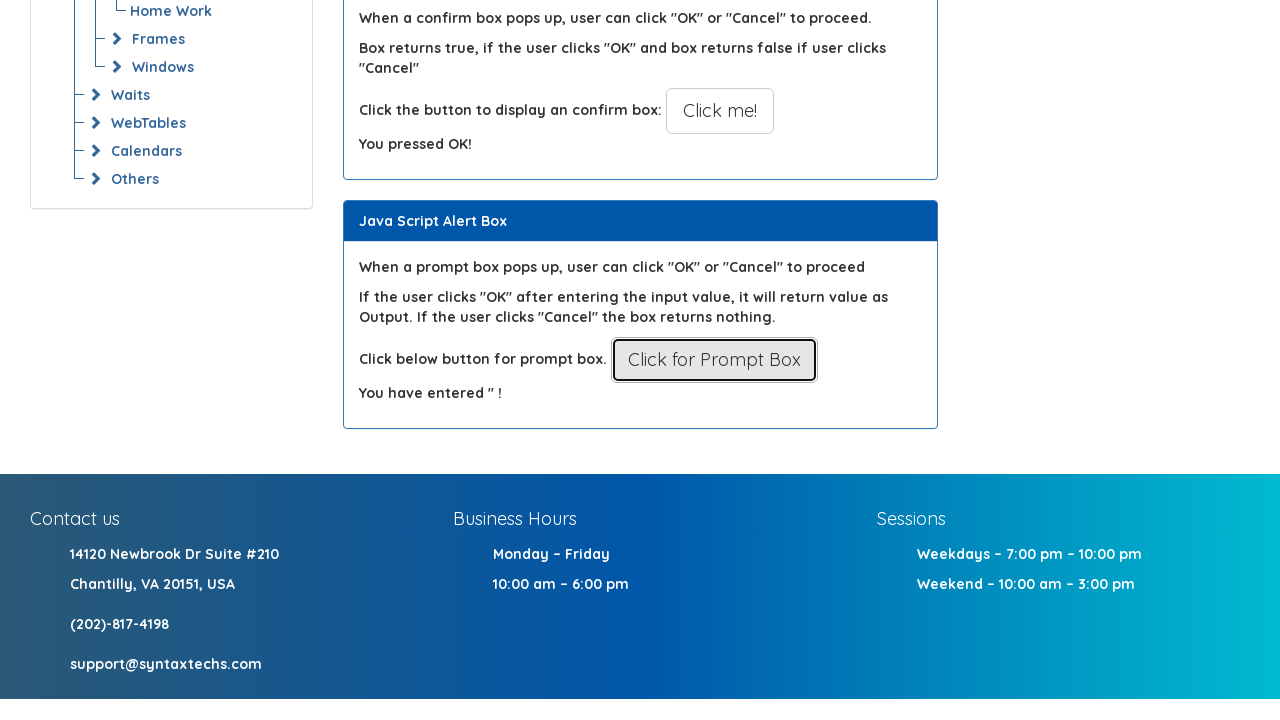

Waited for prompt dialog to be processed
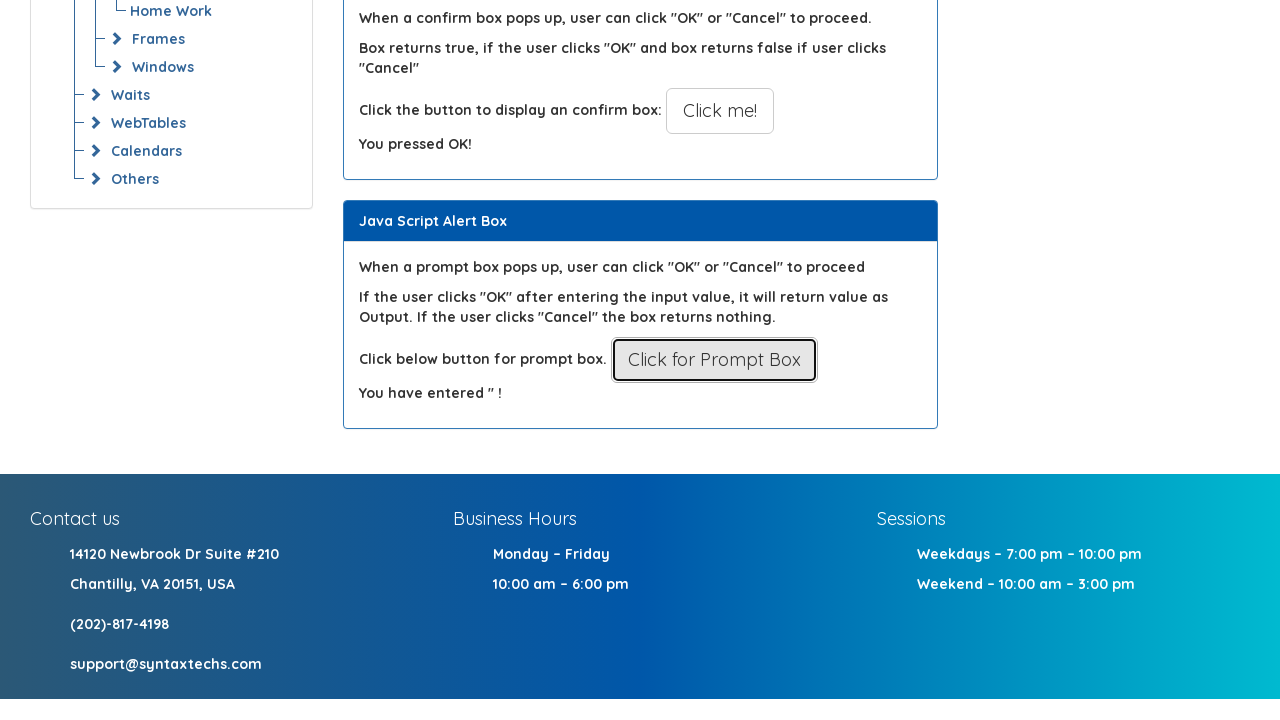

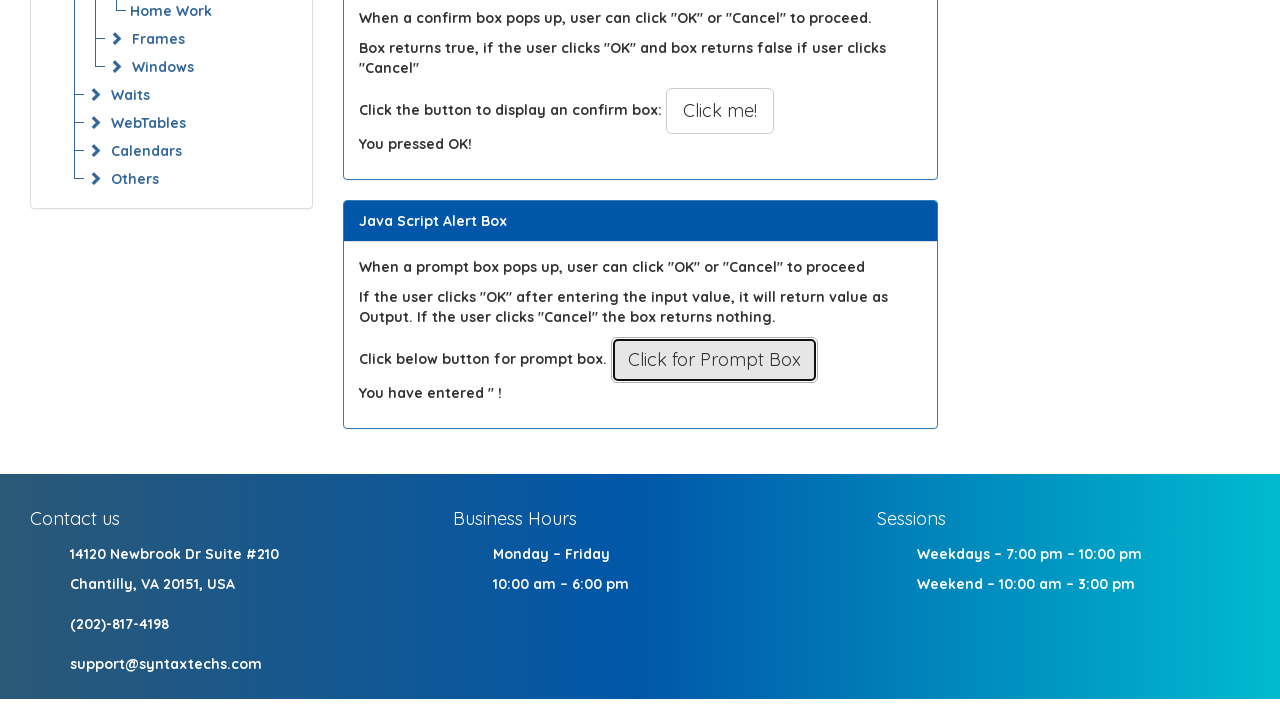